Tests a slow calculator web application by entering a simple arithmetic expression (7 + 8) and clicking equals to calculate the result

Starting URL: https://bonigarcia.dev/selenium-webdriver-java/slow-calculator.html

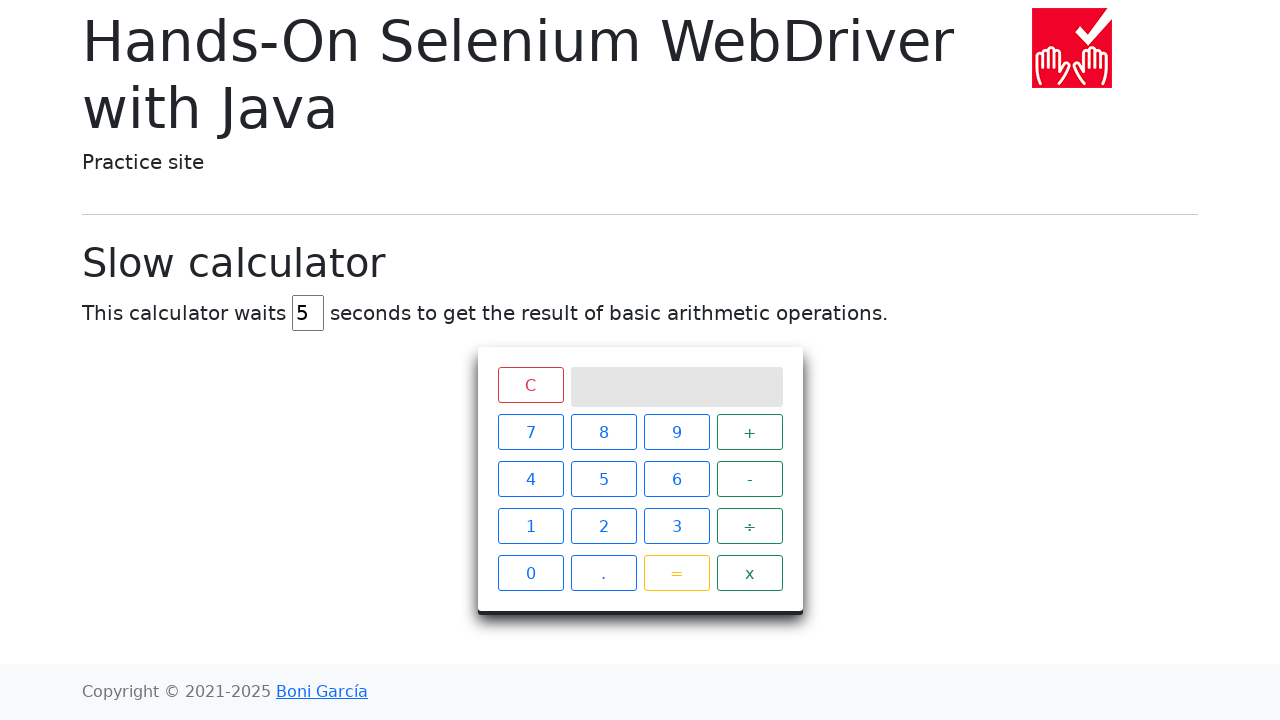

Clicked number 7 on the calculator at (530, 432) on xpath=//span[text()='7']
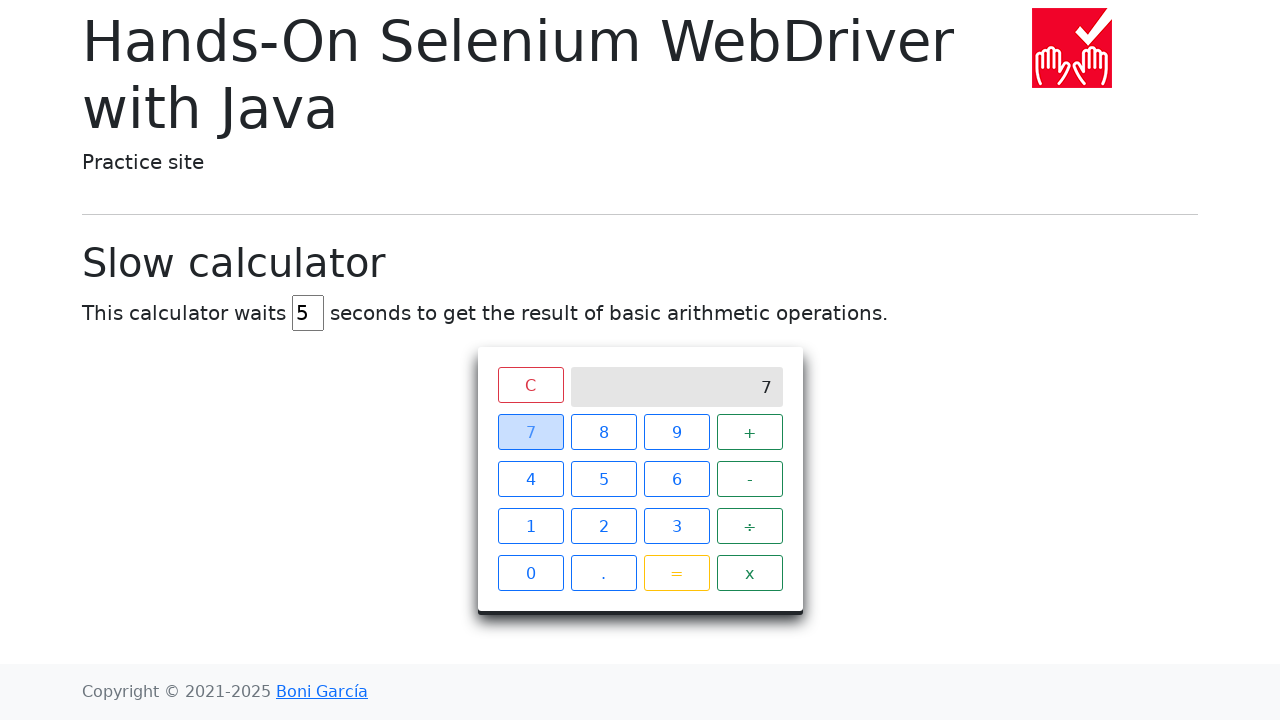

Clicked plus operator at (750, 432) on xpath=//span[text()='+']
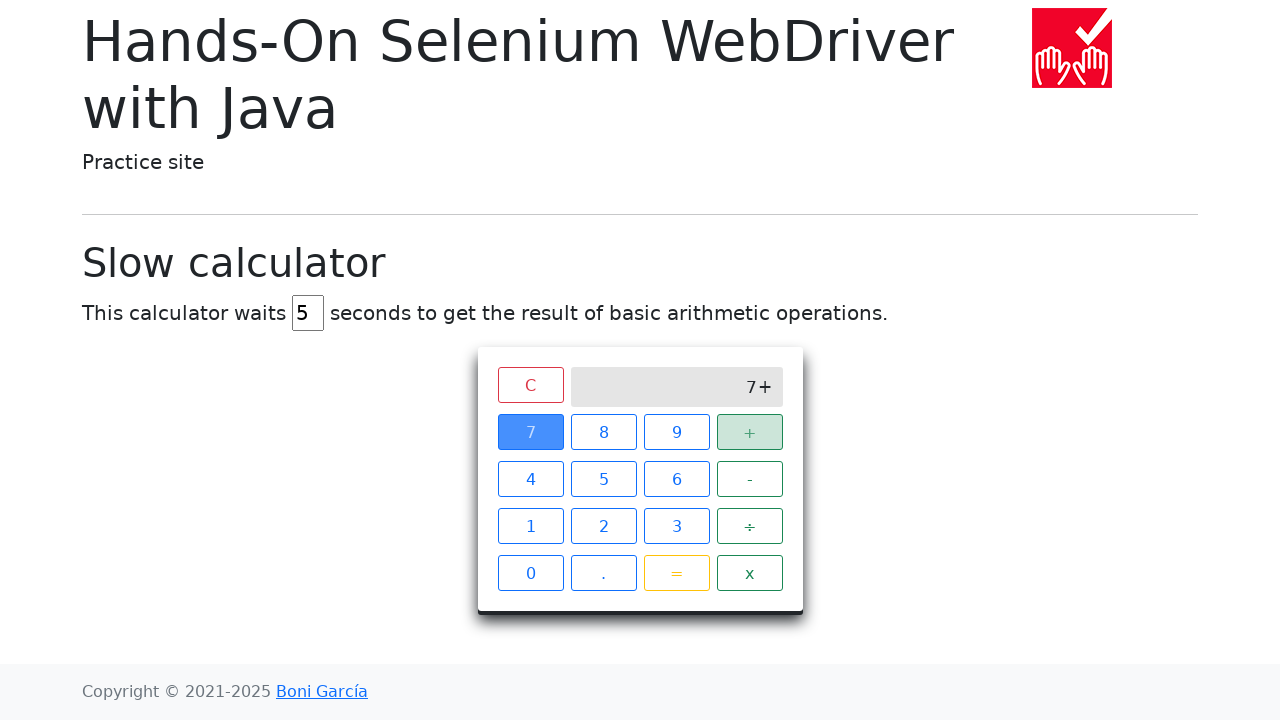

Clicked number 8 on the calculator at (604, 432) on xpath=//span[text()='8']
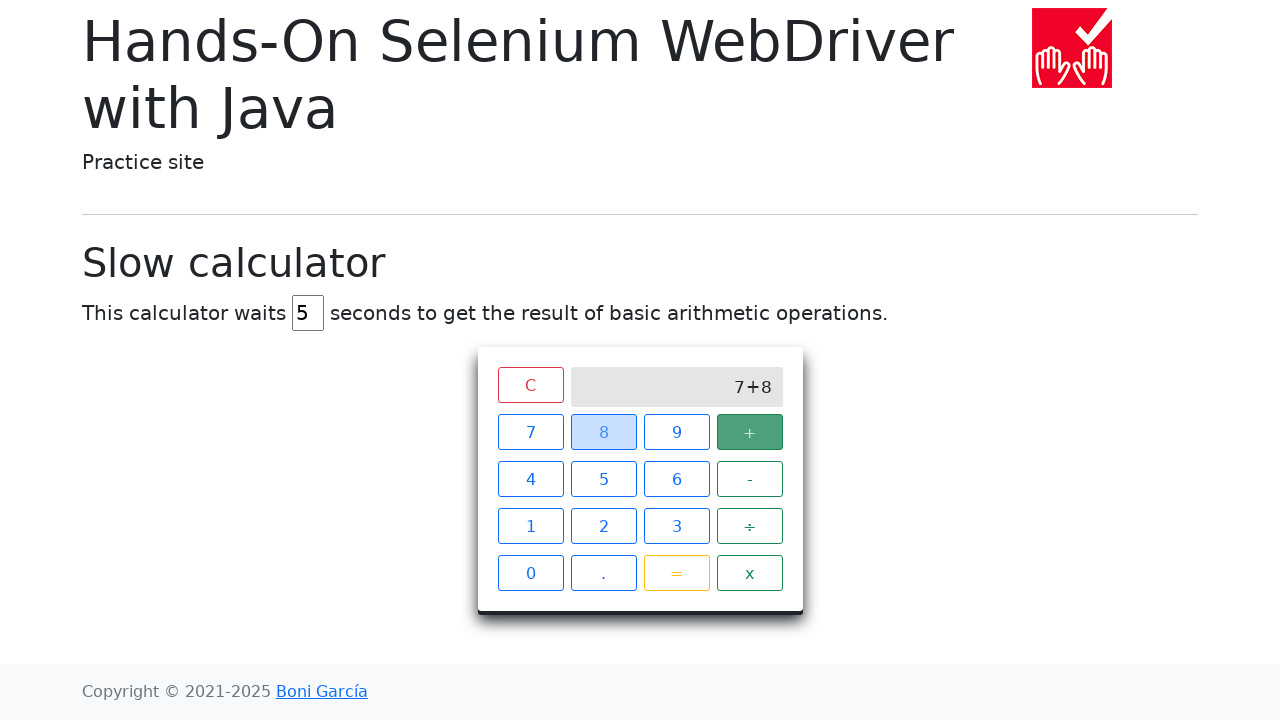

Clicked equals button to calculate the result at (676, 573) on xpath=//span[text()='=']
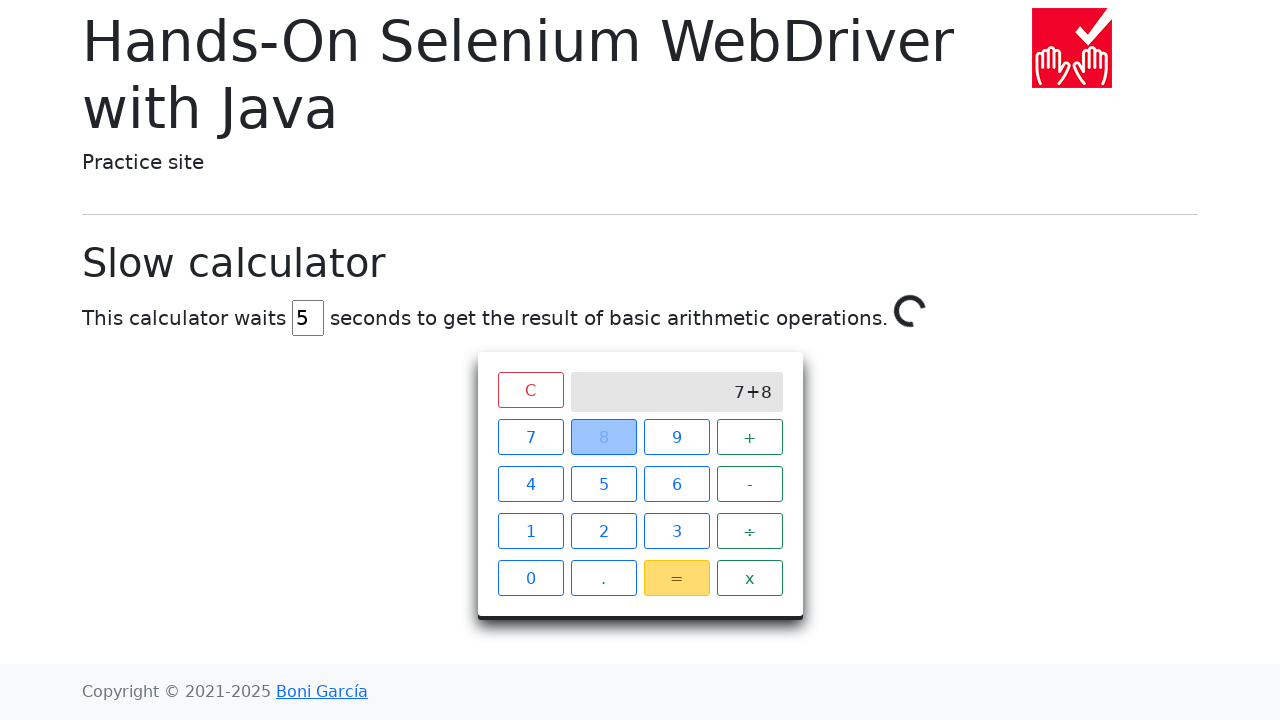

Waited 5 seconds for the slow calculator to compute the result
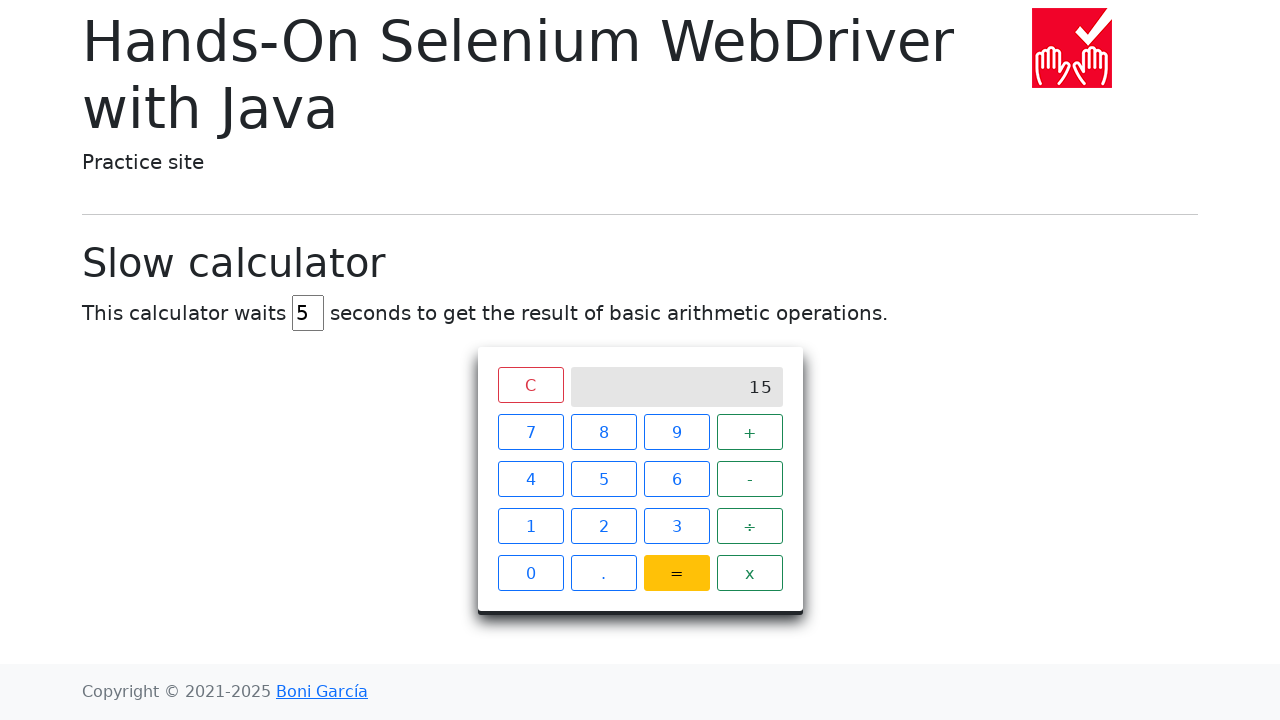

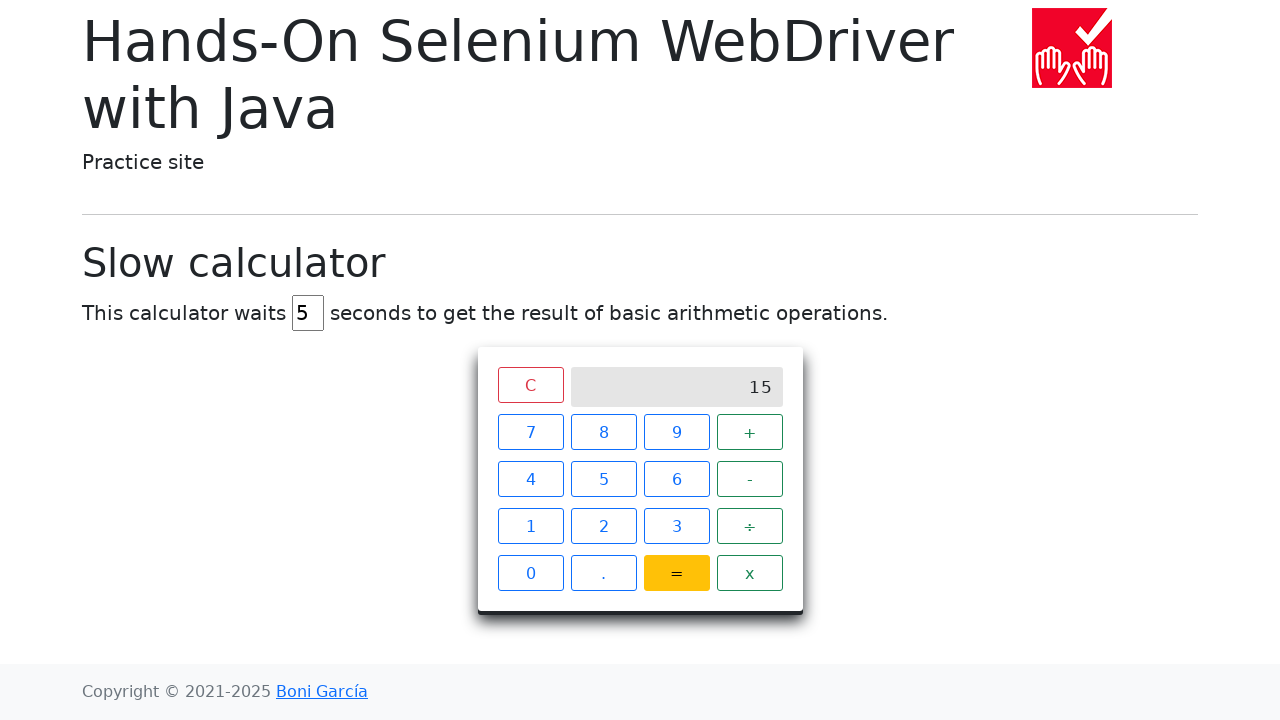